Tests multiple checkbox functionality by locating all checkboxes within a table and clicking each one sequentially

Starting URL: http://www.echoecho.com/htmlforms09.htm

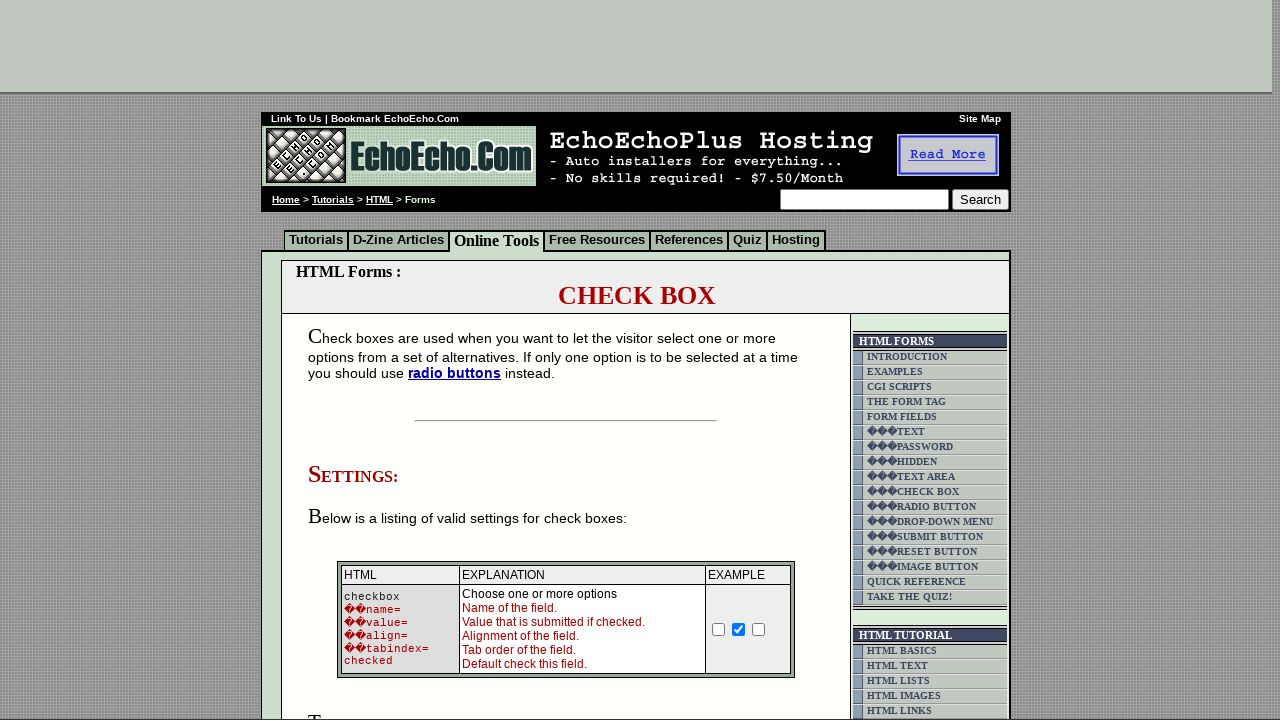

Table containing checkboxes loaded
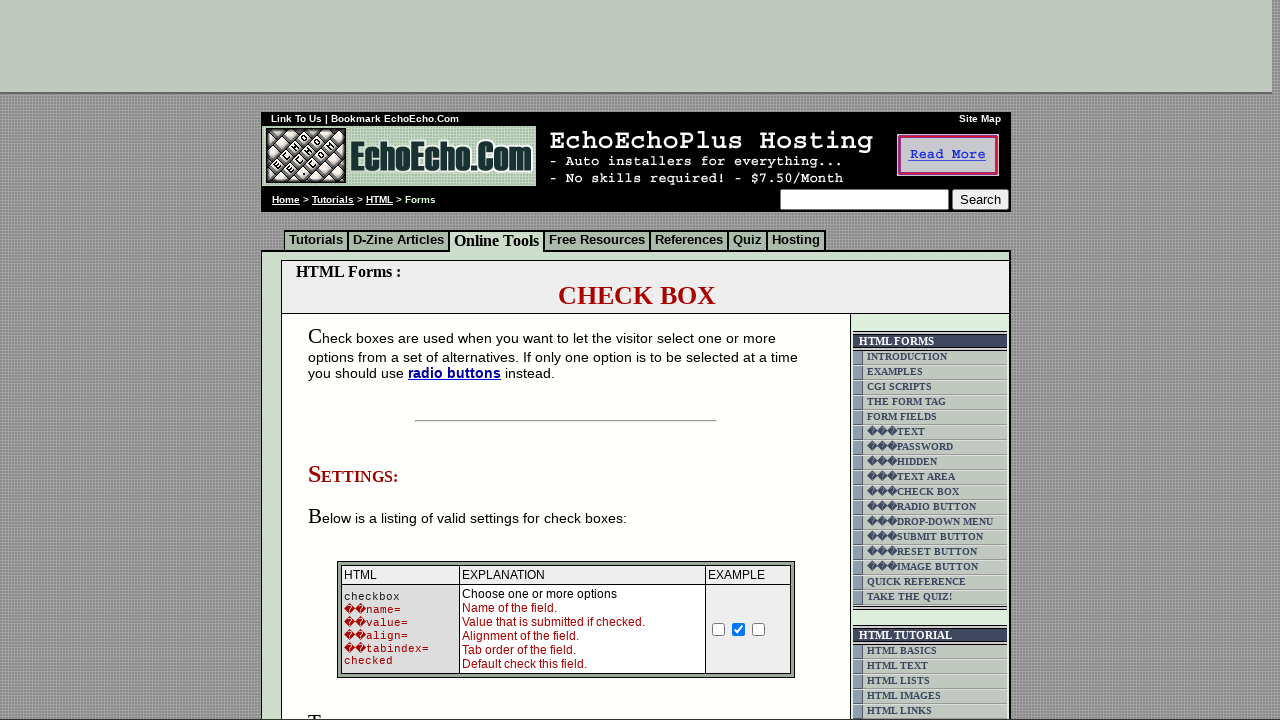

Located all checkboxes within the form table
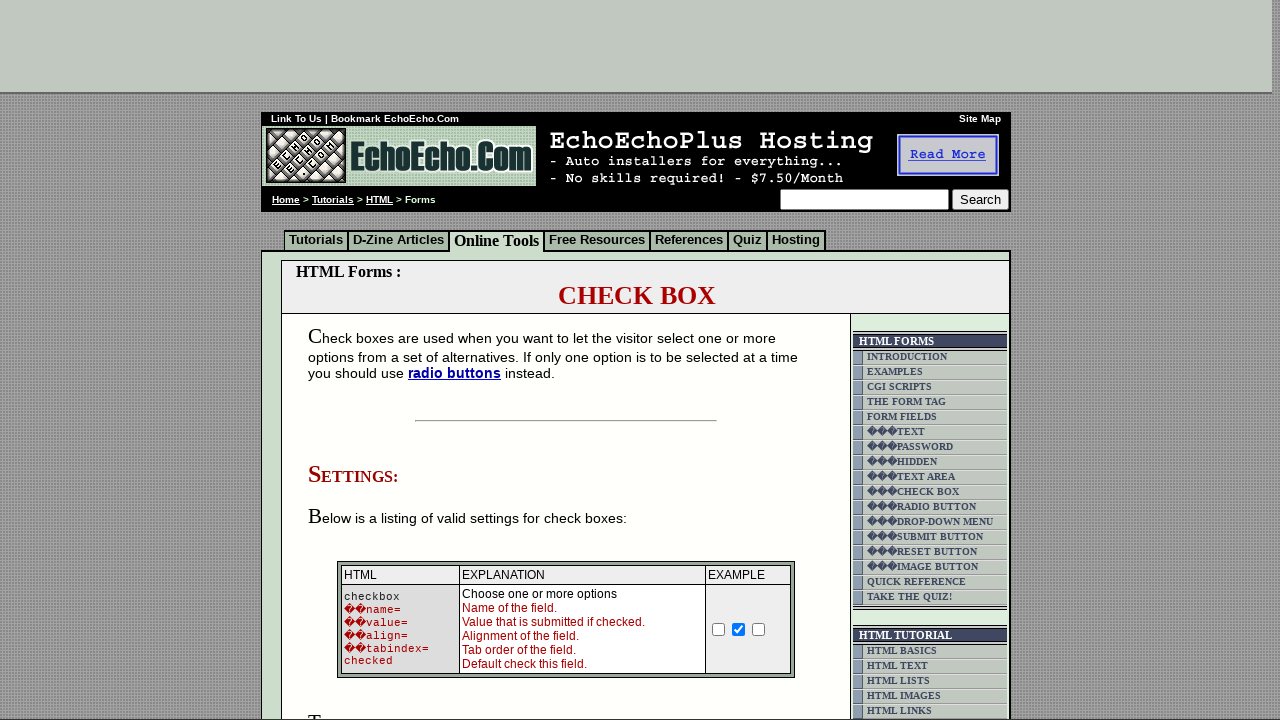

Clicked a checkbox in the table at (719, 629) on form table input[type='checkbox'] >> nth=0
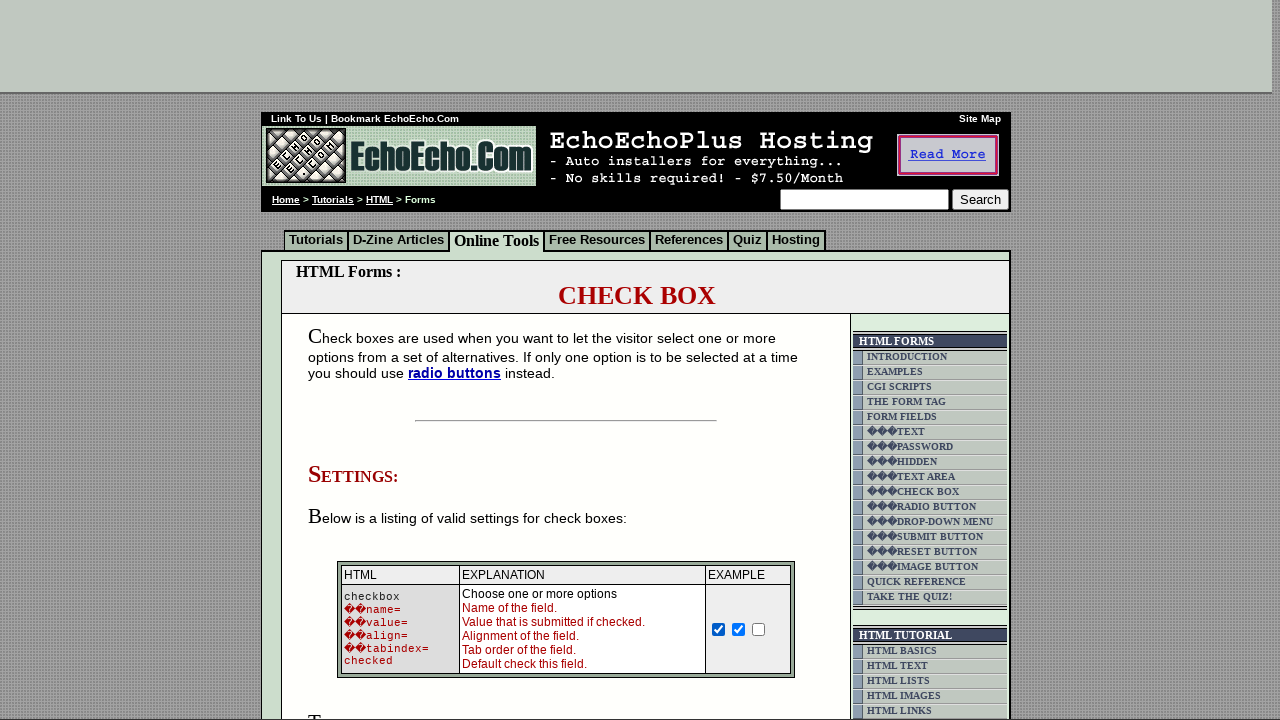

Clicked a checkbox in the table at (739, 629) on form table input[type='checkbox'] >> nth=1
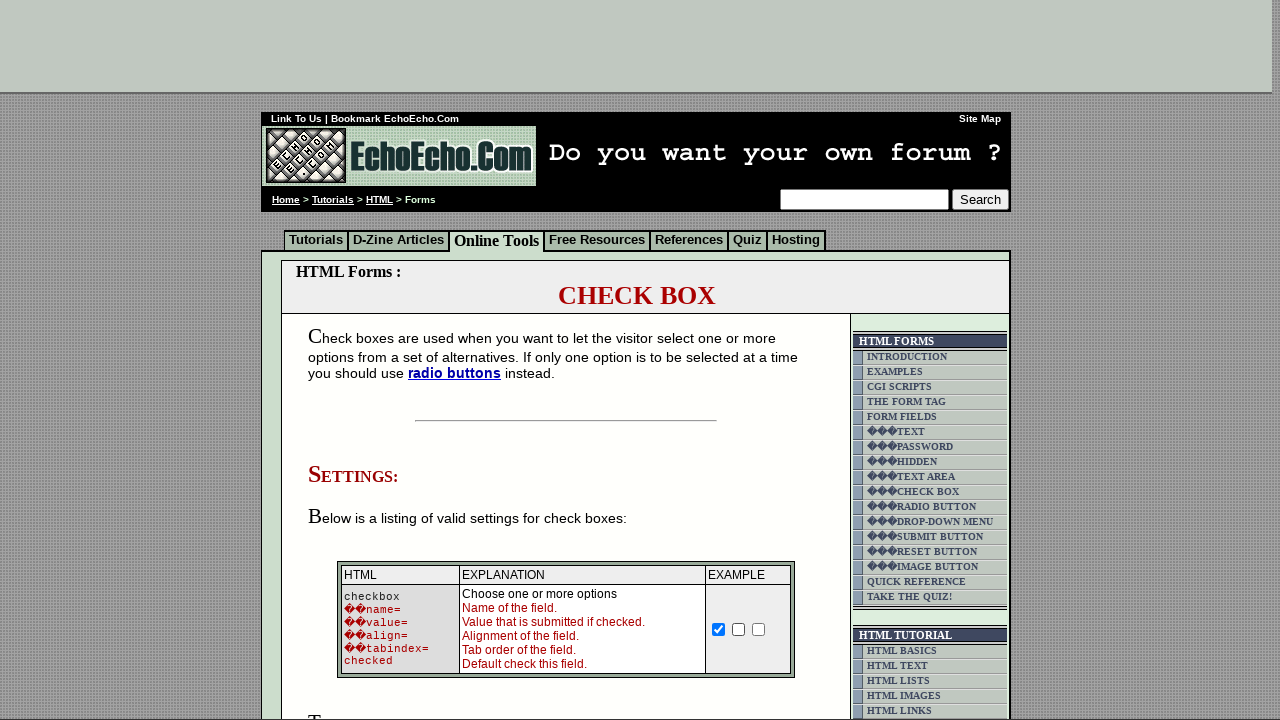

Clicked a checkbox in the table at (759, 629) on form table input[type='checkbox'] >> nth=2
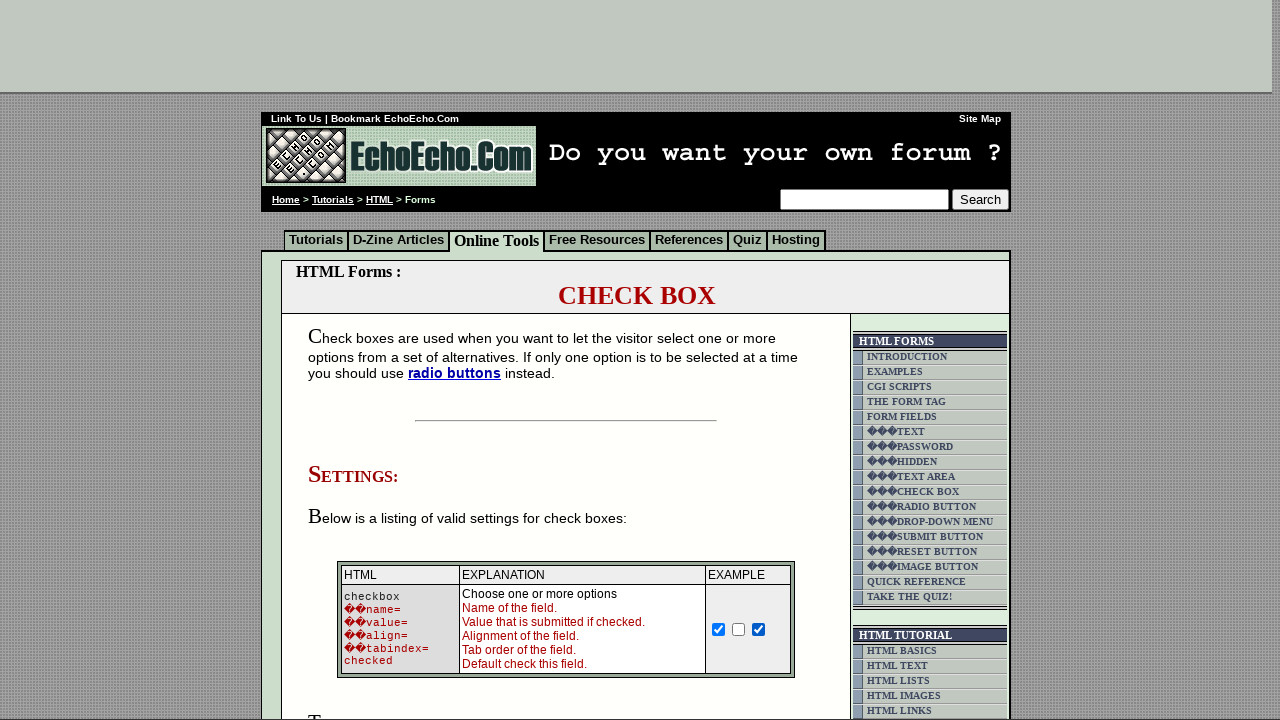

Clicked a checkbox in the table at (354, 360) on form table input[type='checkbox'] >> nth=3
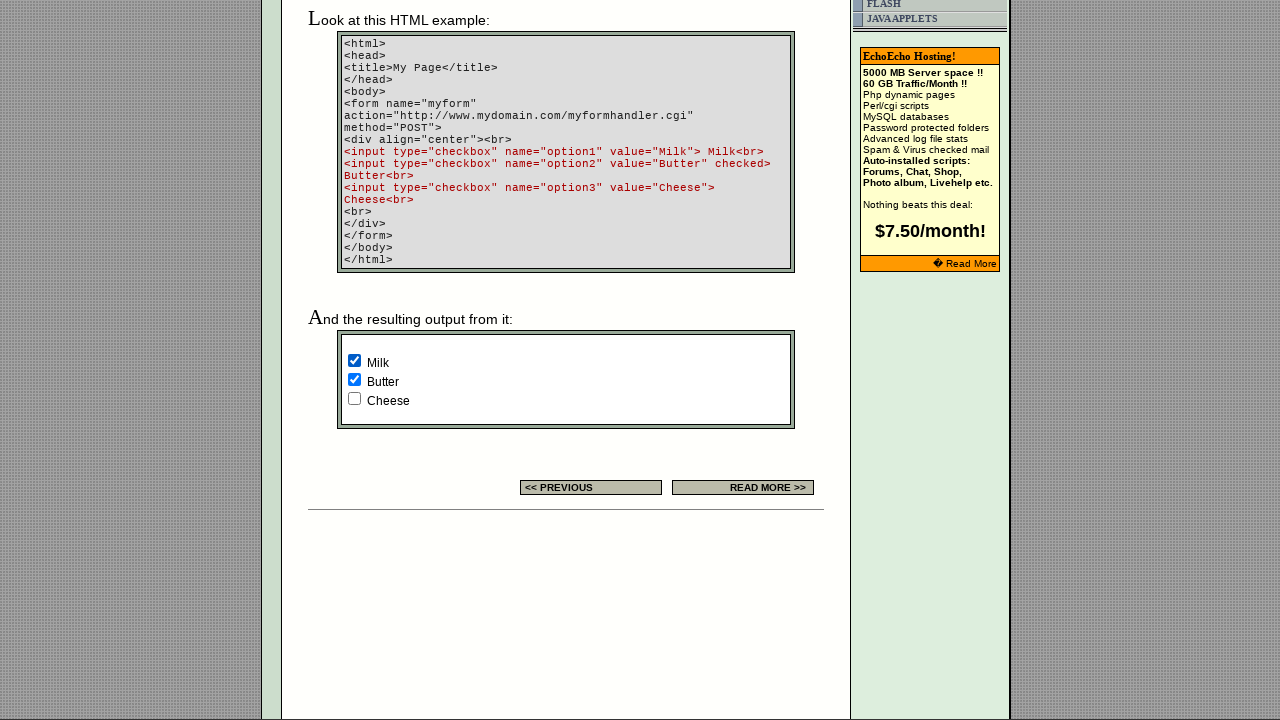

Clicked a checkbox in the table at (354, 380) on form table input[type='checkbox'] >> nth=4
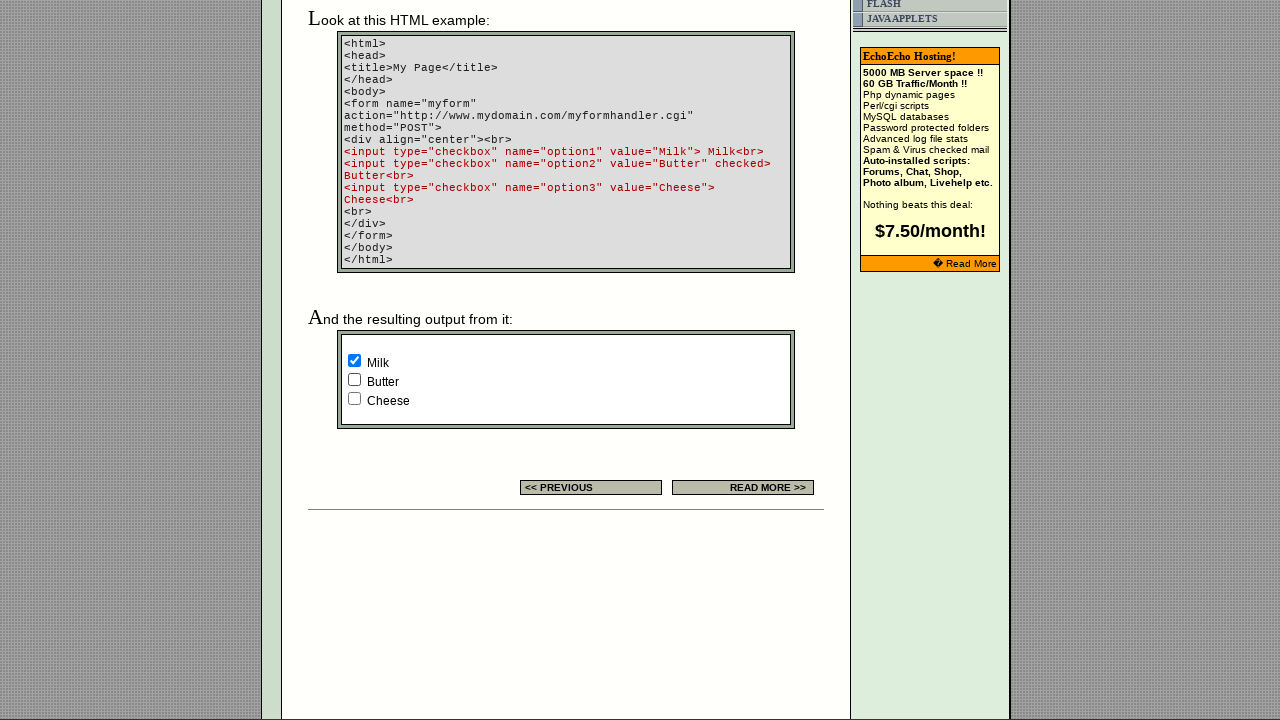

Clicked a checkbox in the table at (354, 398) on form table input[type='checkbox'] >> nth=5
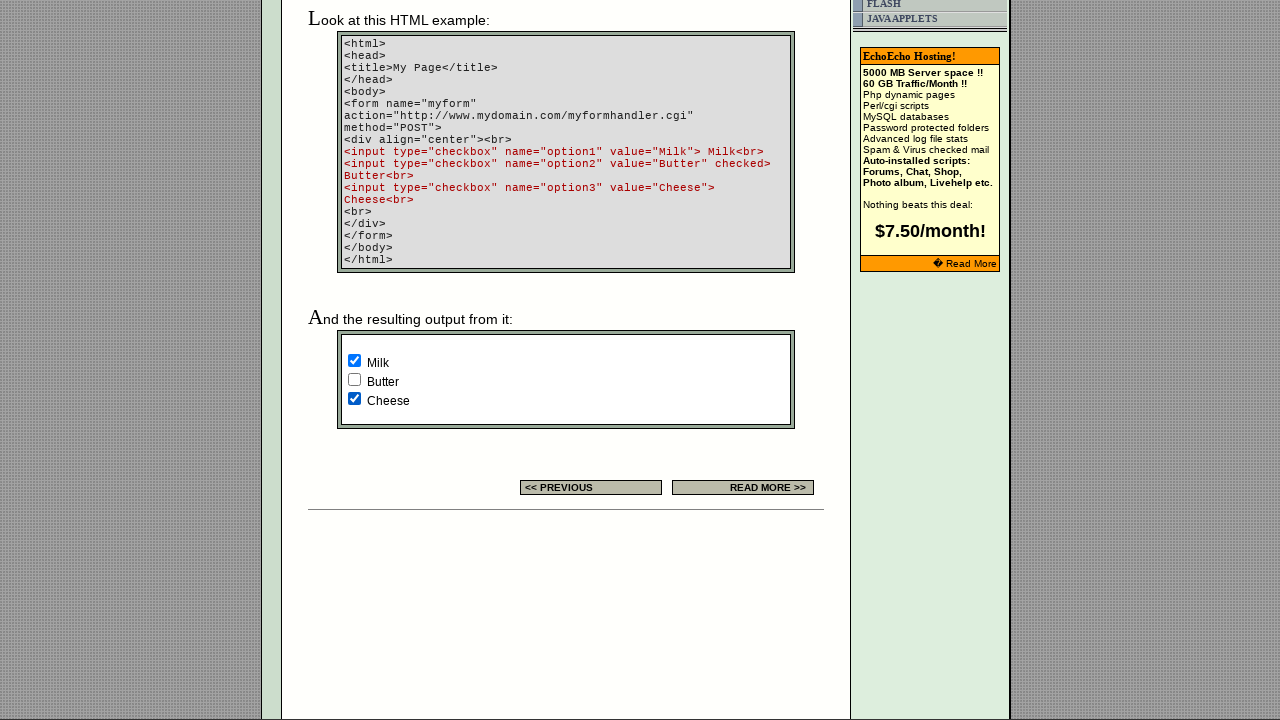

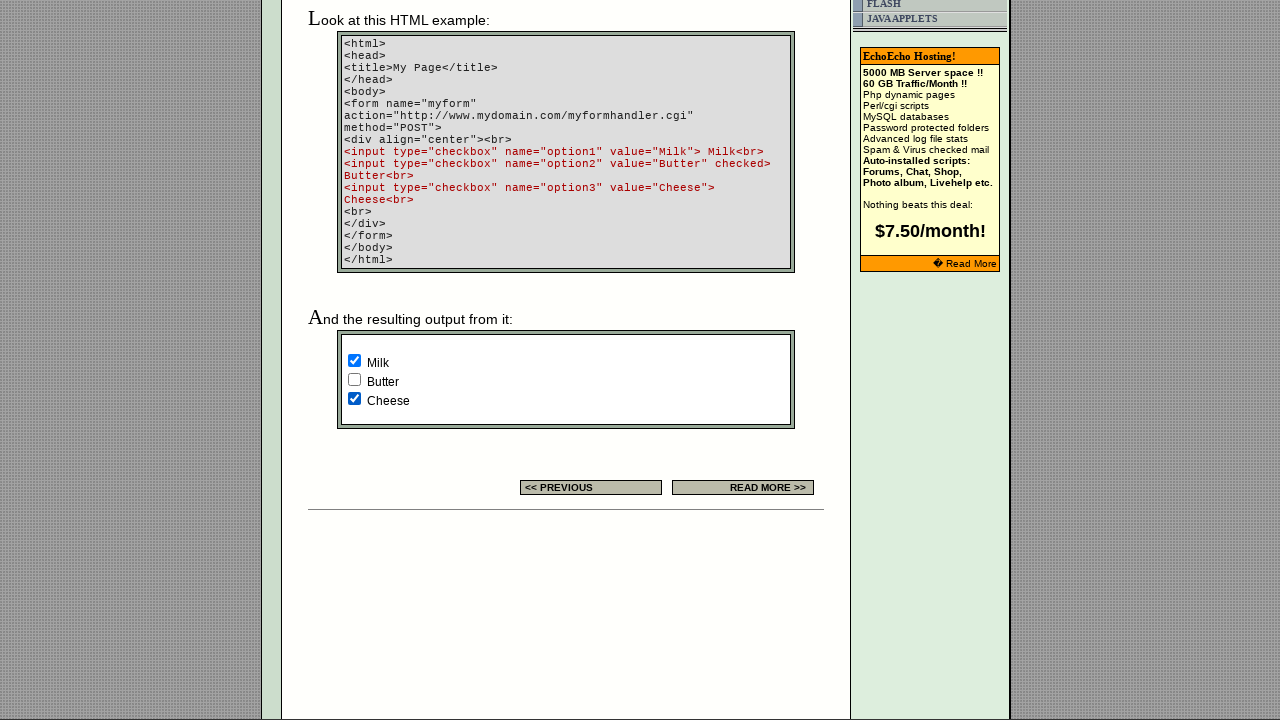